Tests right-click (context menu) functionality by performing a right-click action on a button element to trigger a context menu

Starting URL: https://swisnl.github.io/jQuery-contextMenu/demo.html

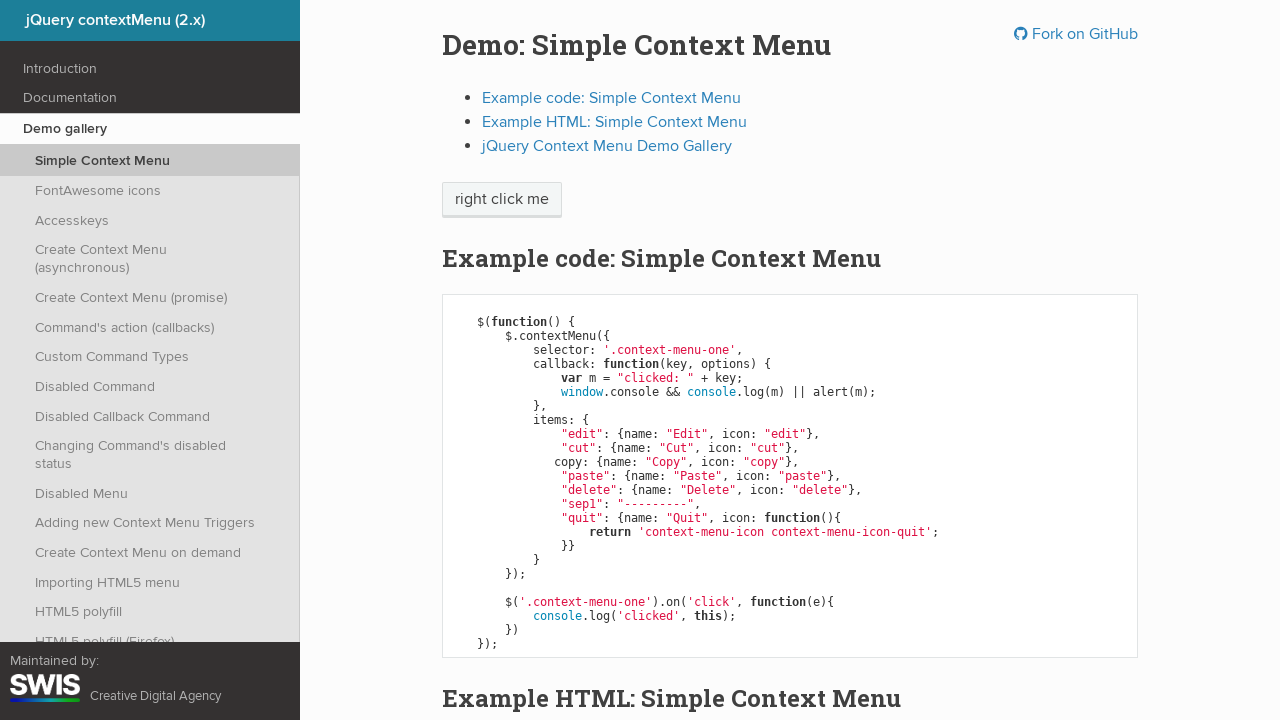

Right-clicked on context menu button to trigger context menu at (502, 200) on span.context-menu-one.btn.btn-neutral
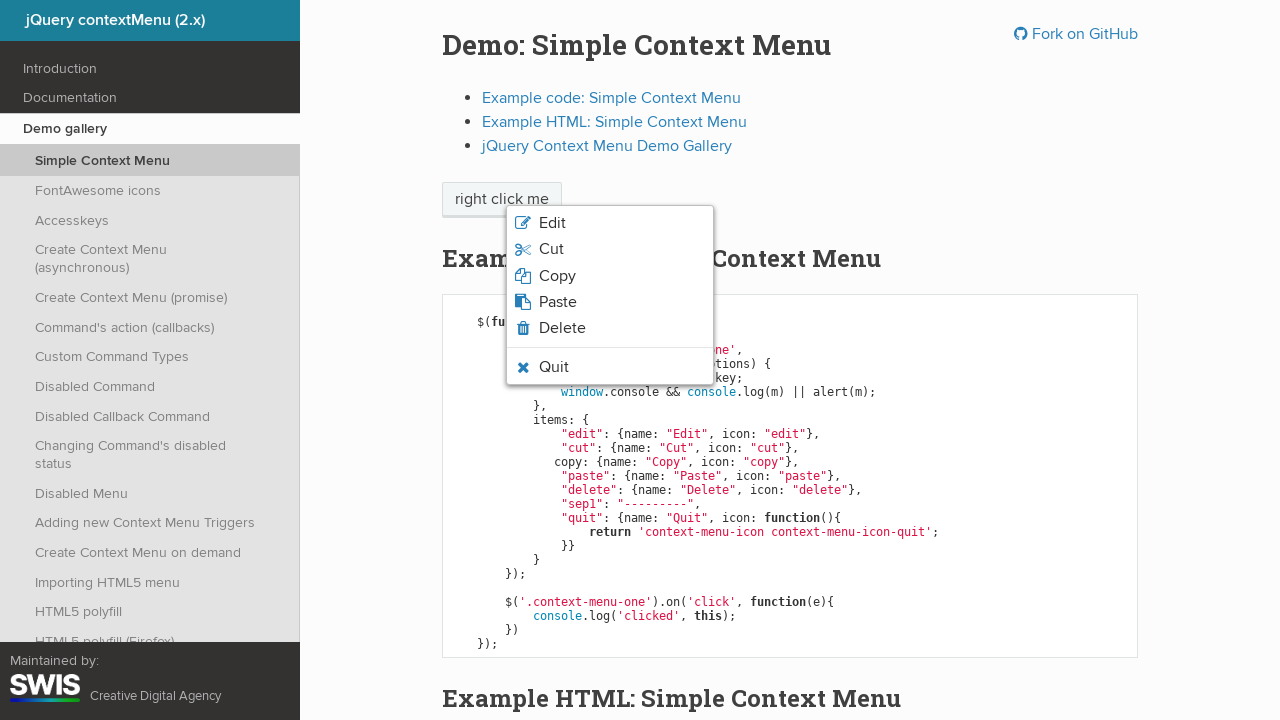

Context menu appeared and became visible
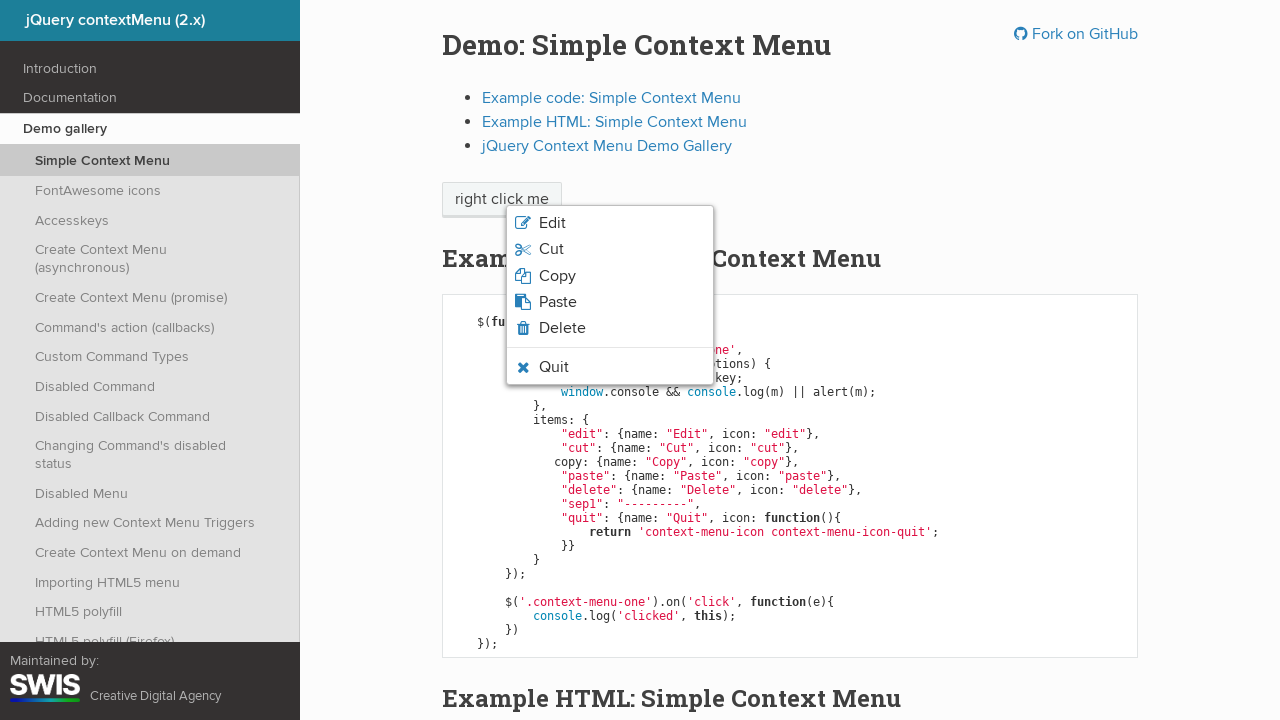

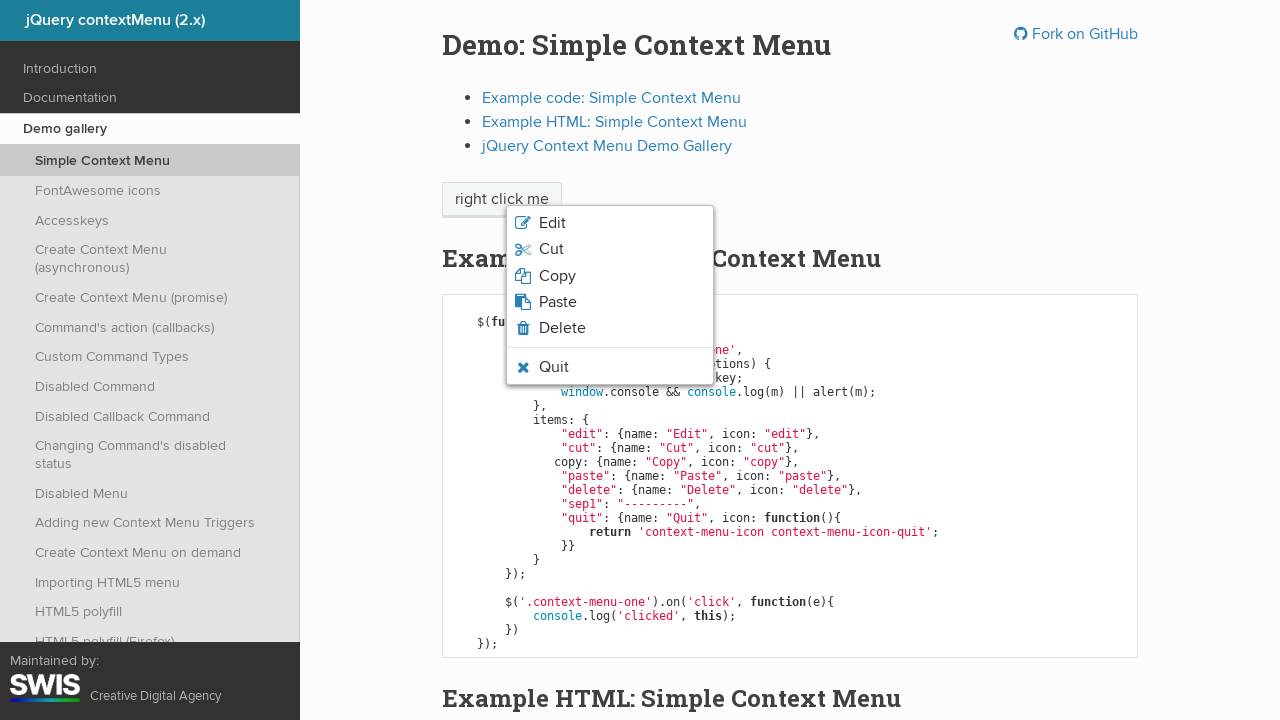